Tests that edits are cancelled when pressing Escape key

Starting URL: https://demo.playwright.dev/todomvc

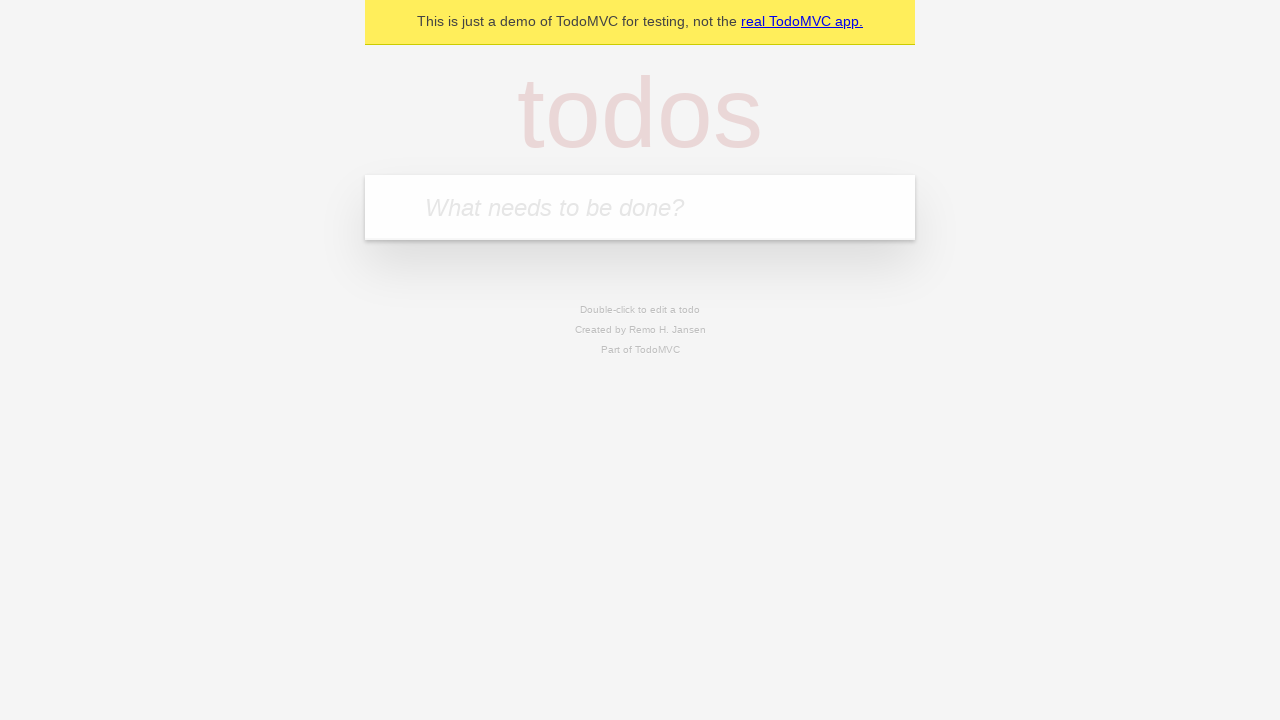

Filled new todo input with 'buy some cheese' on internal:attr=[placeholder="What needs to be done?"i]
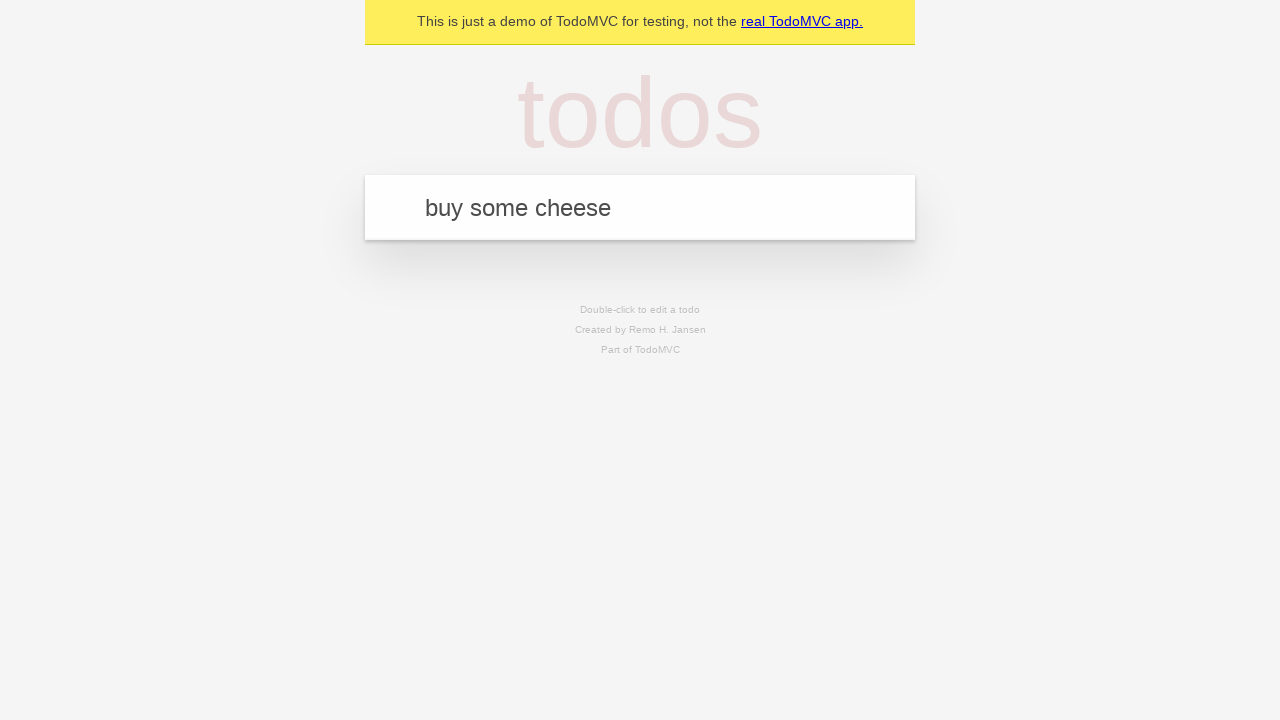

Pressed Enter to create first todo on internal:attr=[placeholder="What needs to be done?"i]
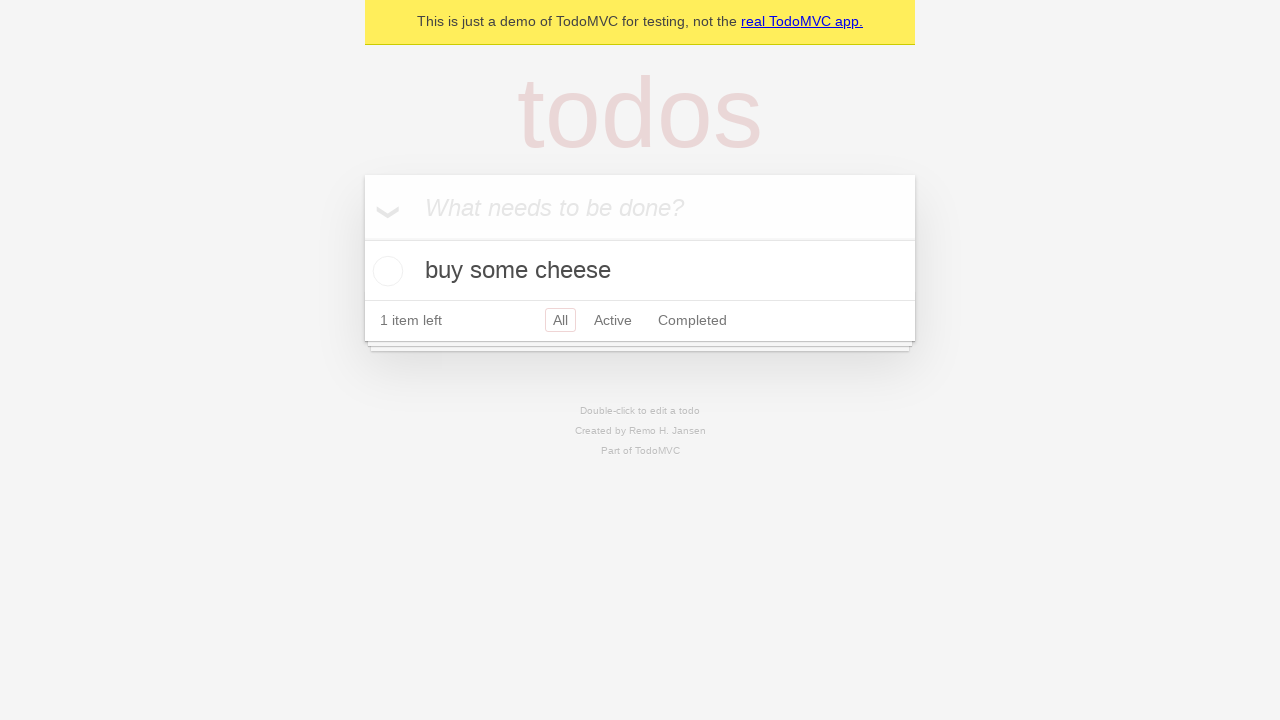

Filled new todo input with 'feed the cat' on internal:attr=[placeholder="What needs to be done?"i]
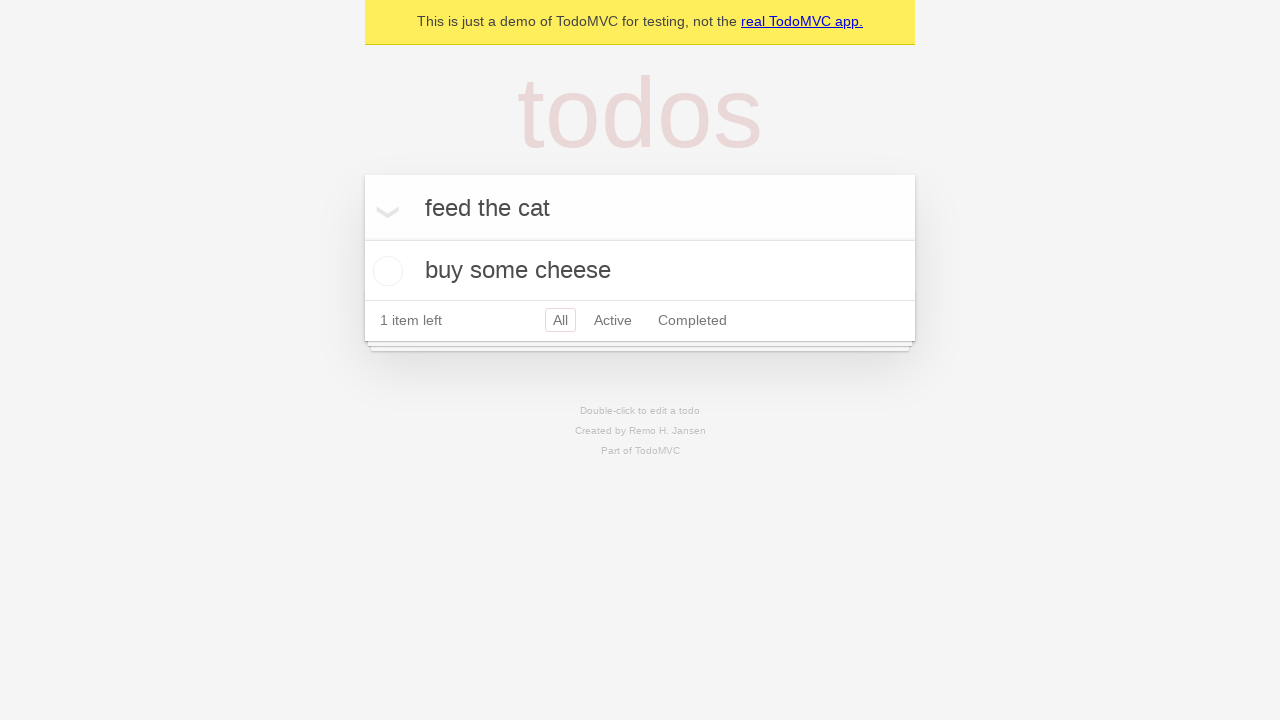

Pressed Enter to create second todo on internal:attr=[placeholder="What needs to be done?"i]
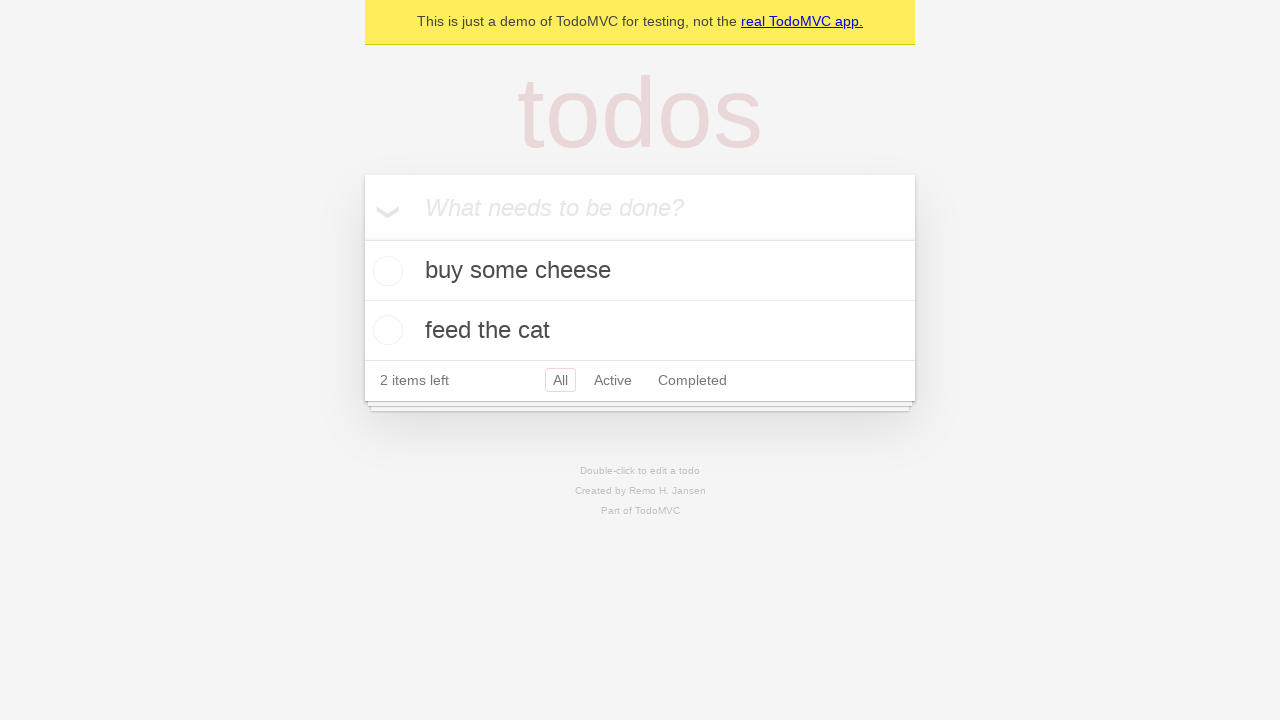

Filled new todo input with 'book a doctors appointment' on internal:attr=[placeholder="What needs to be done?"i]
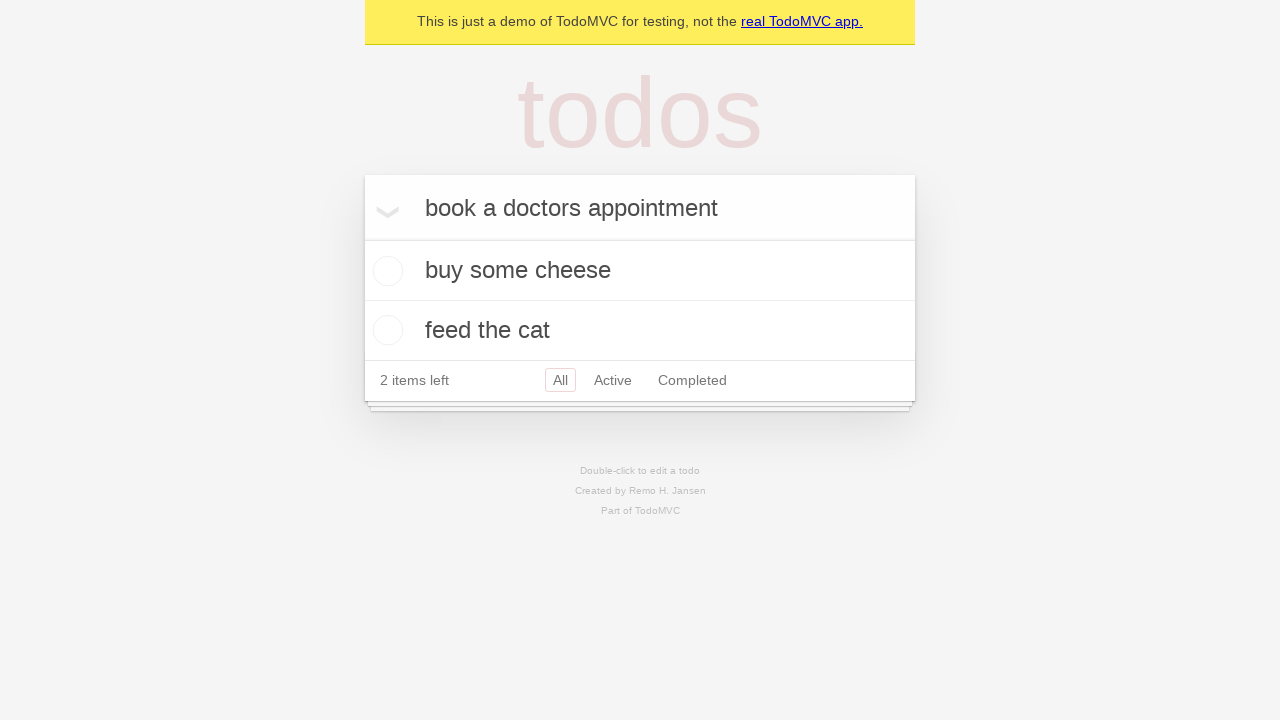

Pressed Enter to create third todo on internal:attr=[placeholder="What needs to be done?"i]
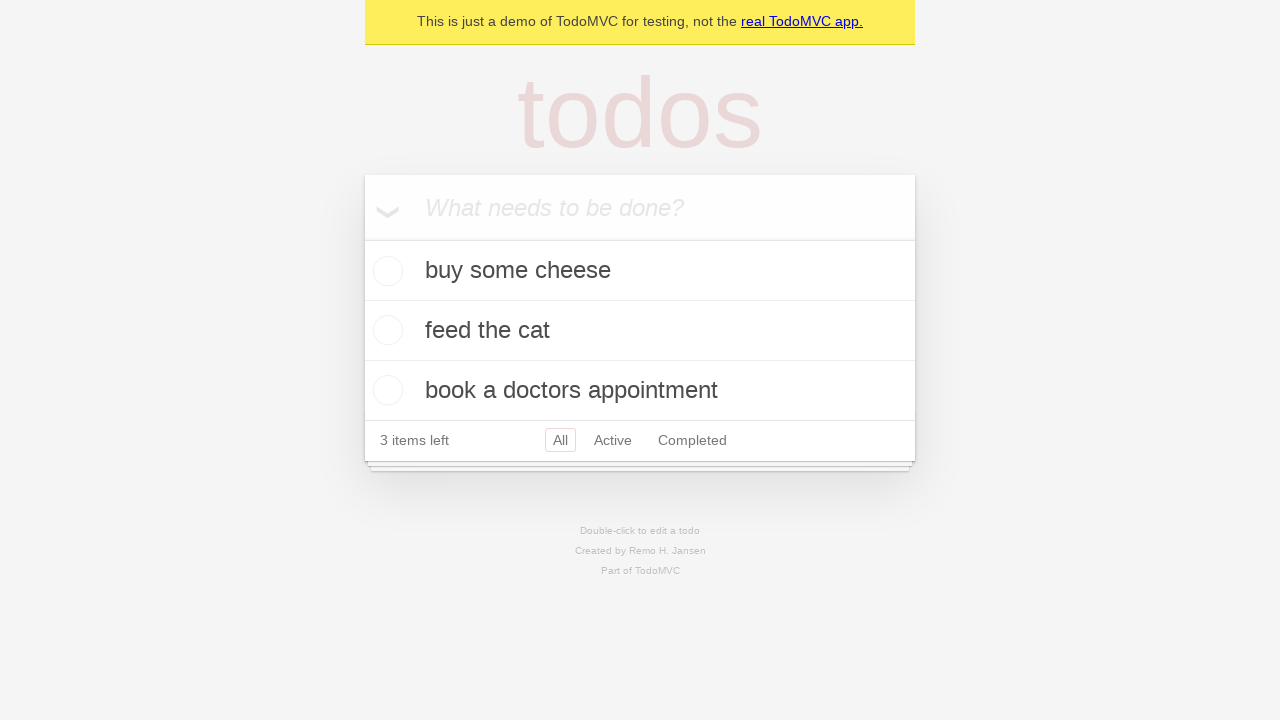

Waited for all three todo items to be loaded
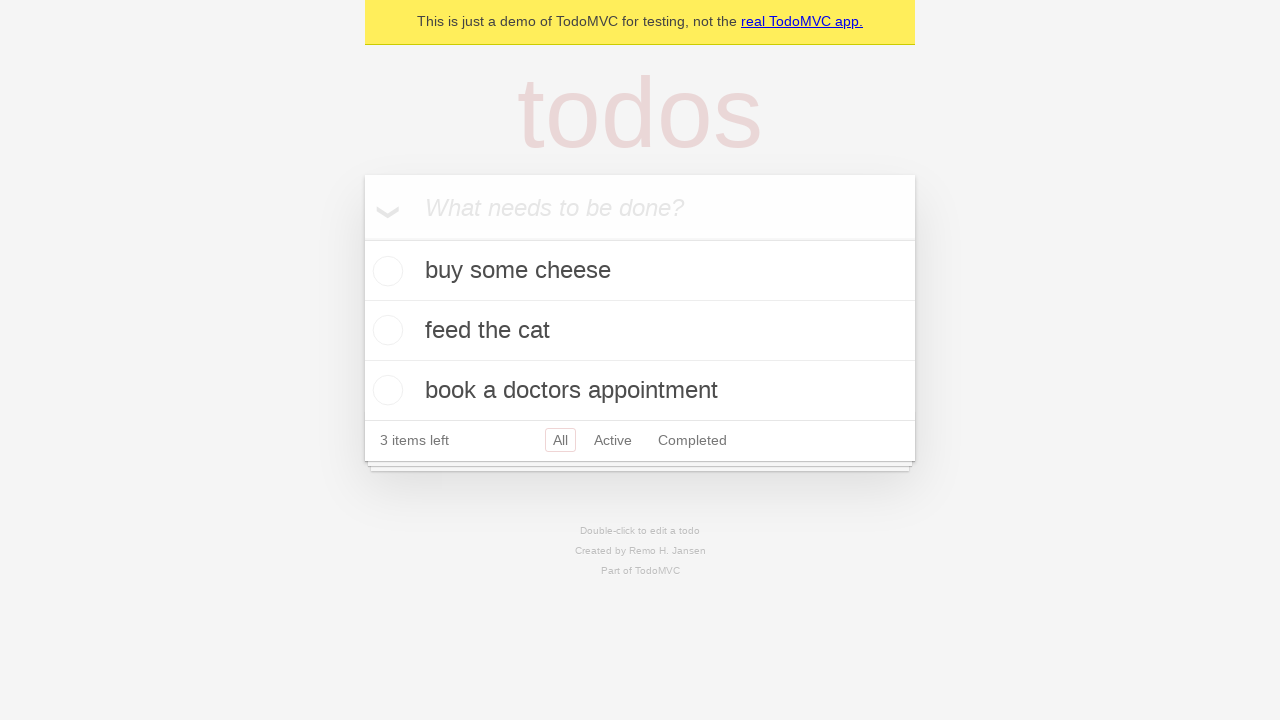

Double-clicked second todo item to enter edit mode at (640, 331) on internal:testid=[data-testid="todo-item"s] >> nth=1
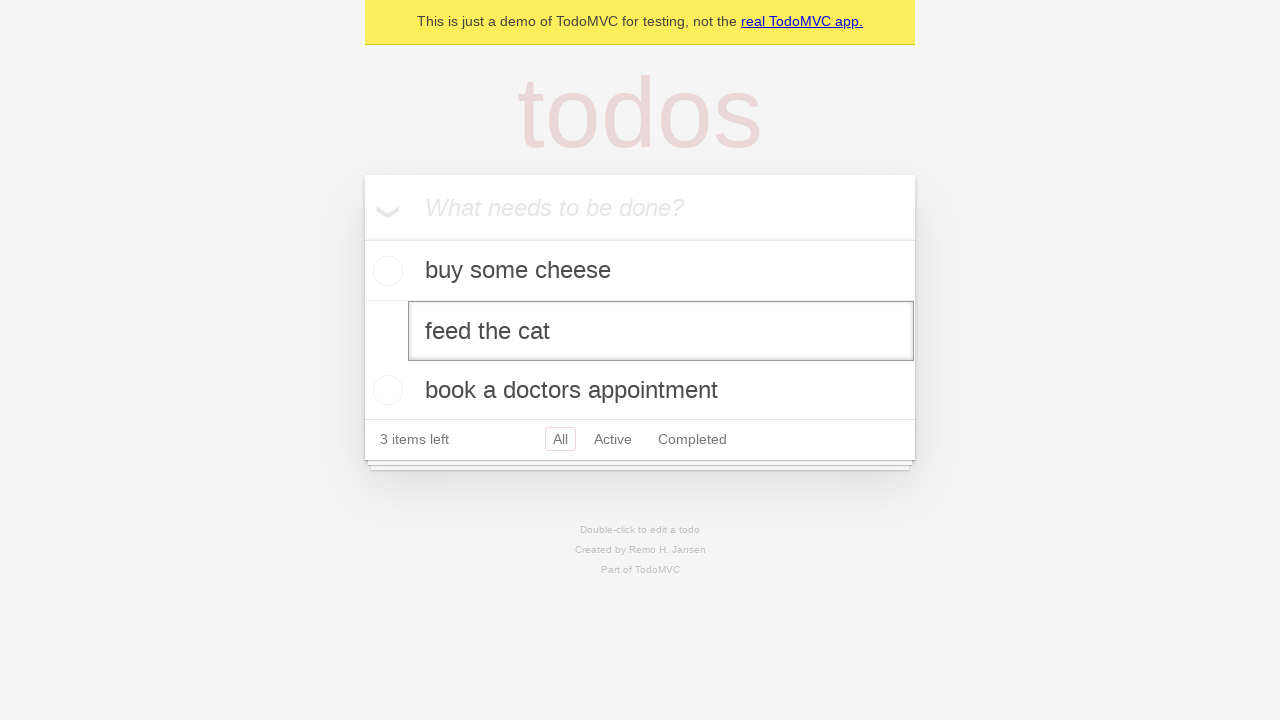

Filled edit field with 'buy some sausages' on internal:testid=[data-testid="todo-item"s] >> nth=1 >> internal:role=textbox[nam
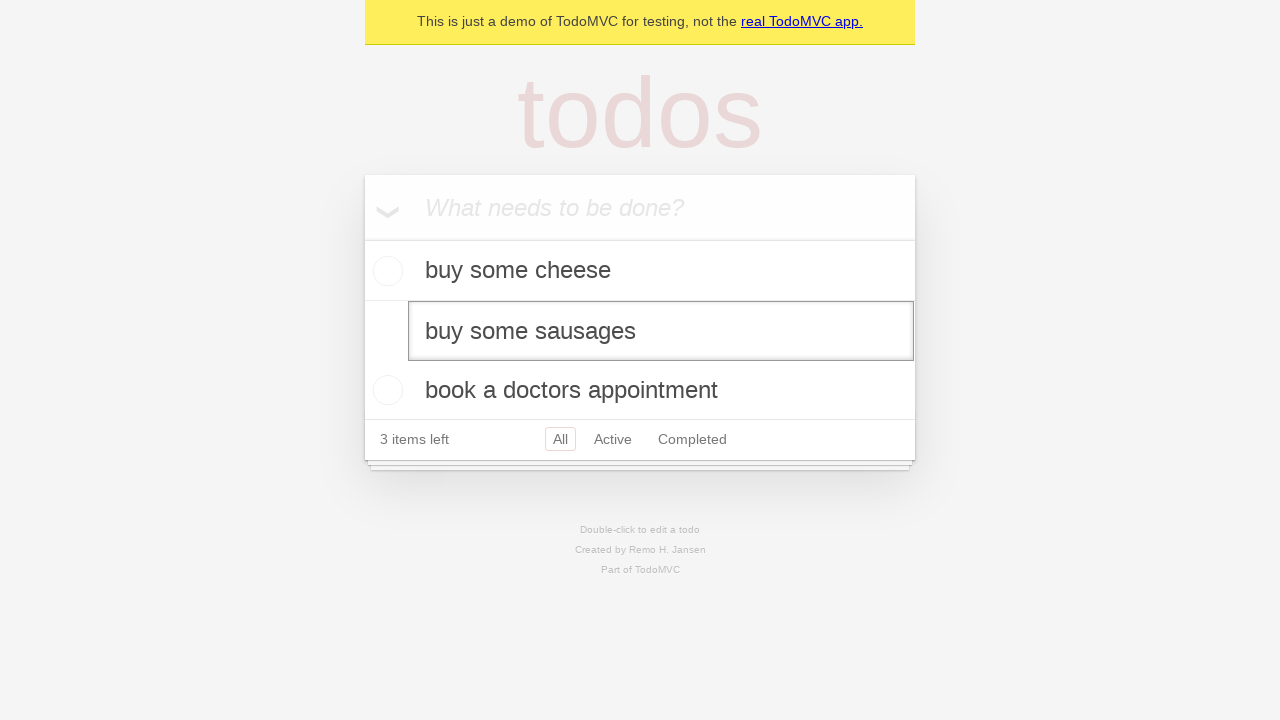

Pressed Escape key to cancel edit without saving on internal:testid=[data-testid="todo-item"s] >> nth=1 >> internal:role=textbox[nam
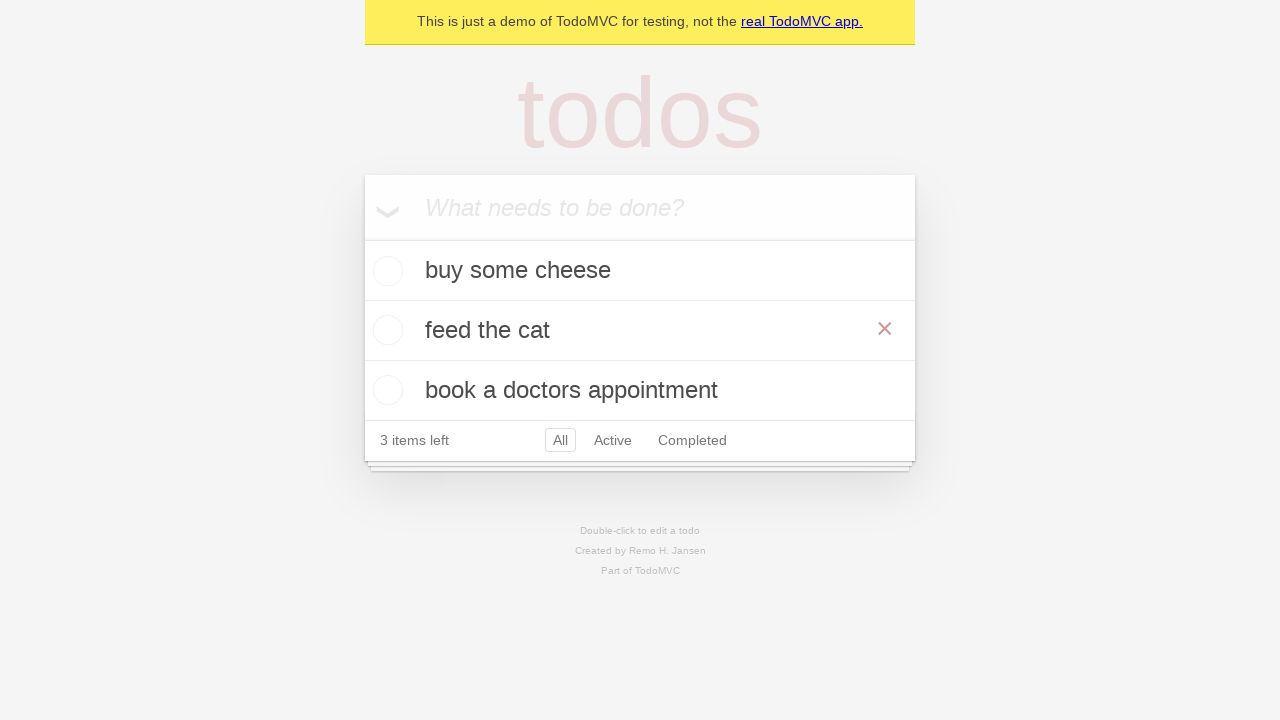

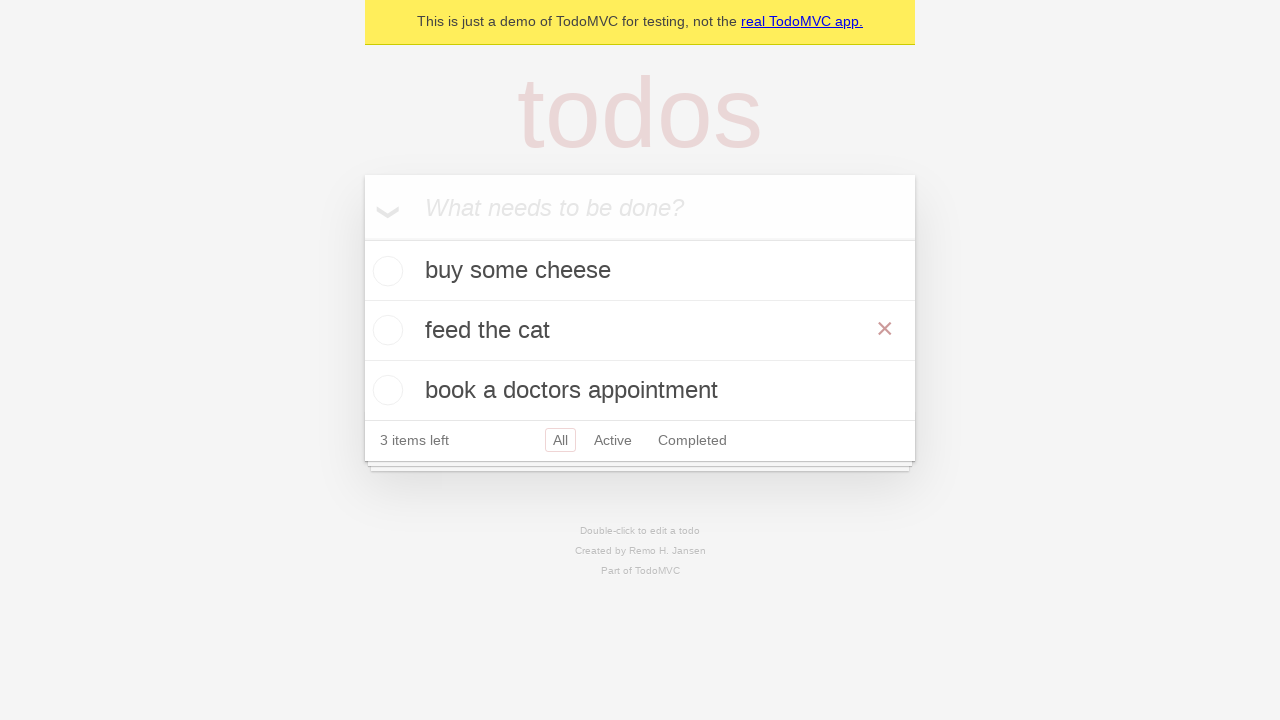